Navigates to Samsung's mobile phones offer page and verifies the page loads successfully.

Starting URL: https://www.samsung.com/in/offer/online/samsung-fest/mobiles/

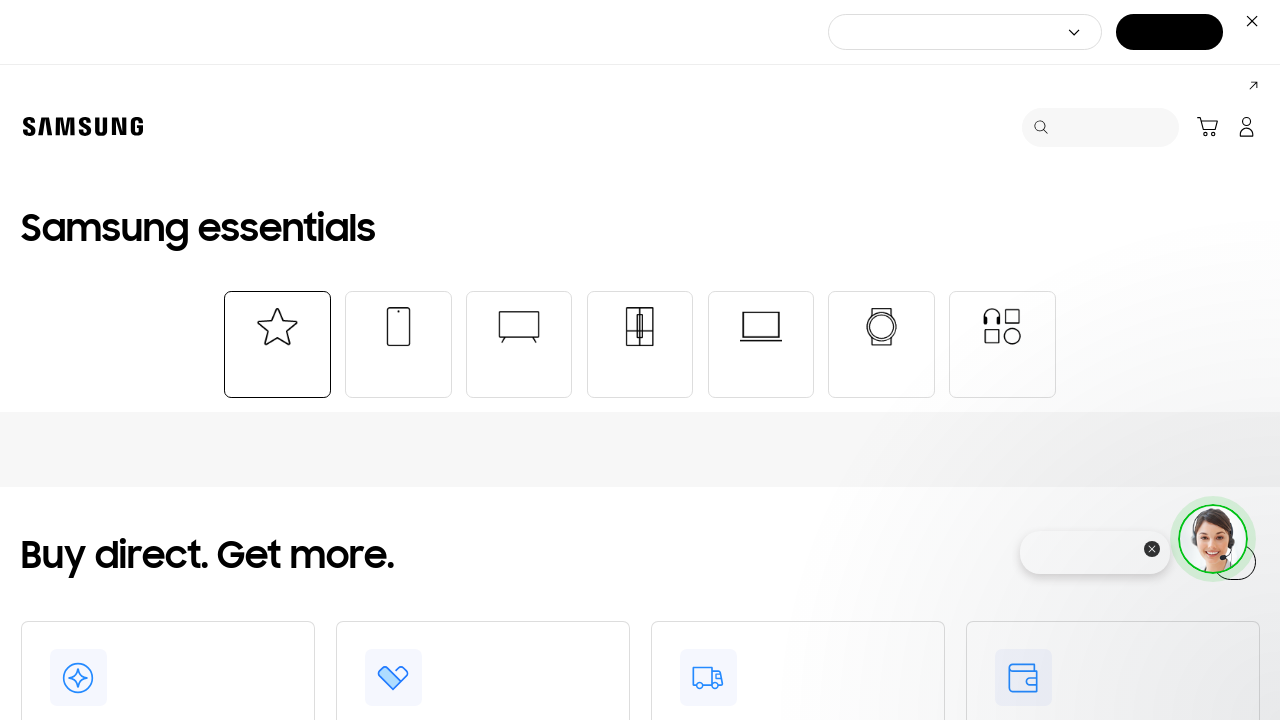

Waited for page DOM to be fully loaded
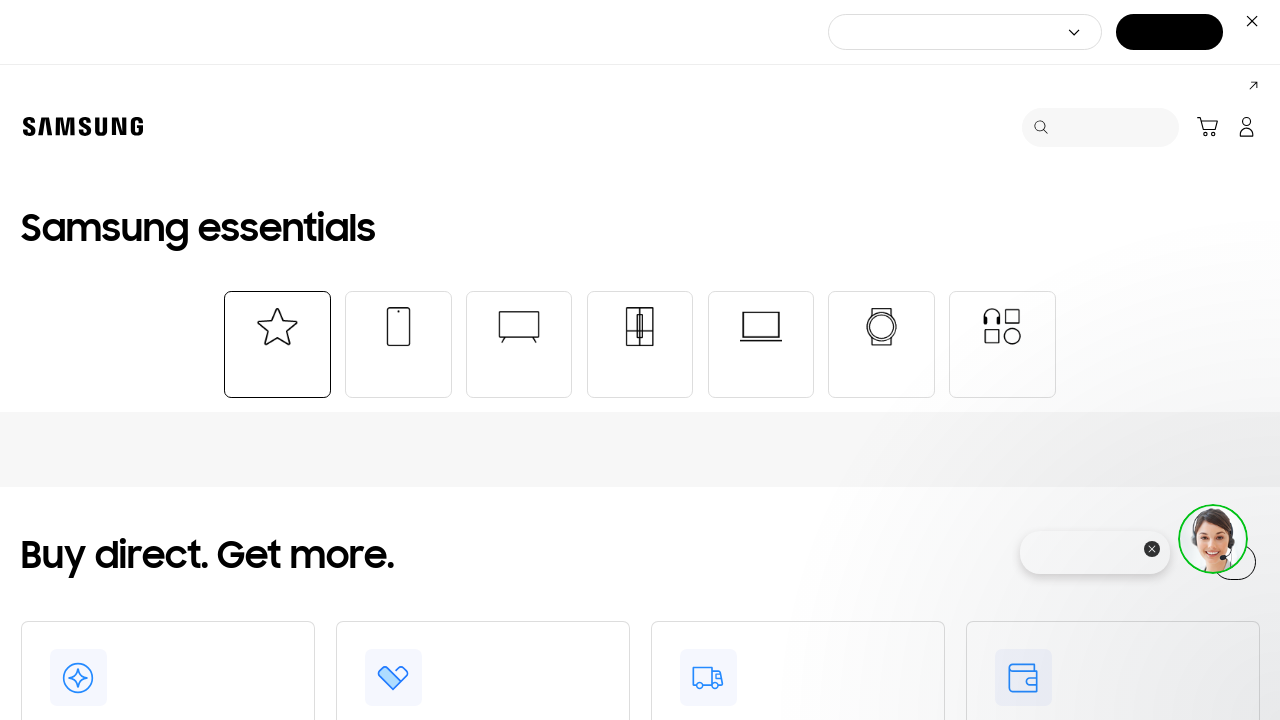

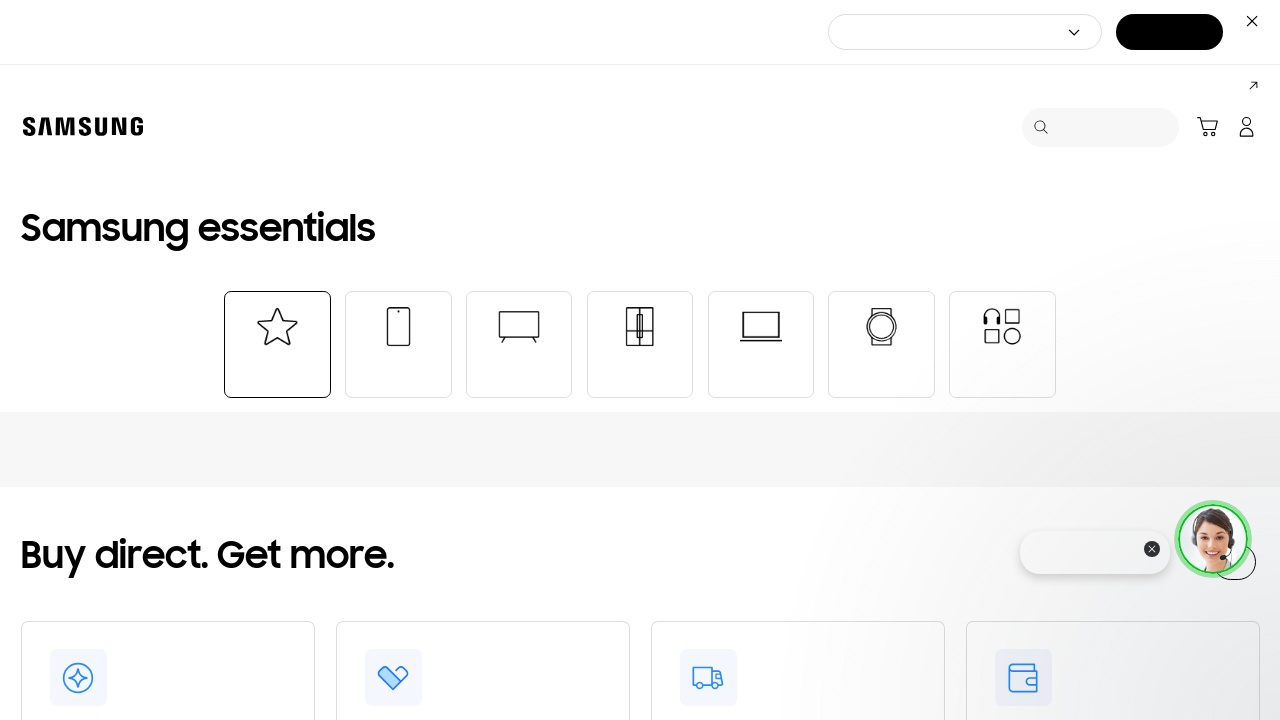